Tests jQuery UI datepicker widget by navigating to the demo page and clicking on the datepicker input field within an iframe

Starting URL: https://jqueryui.com/datepicker/

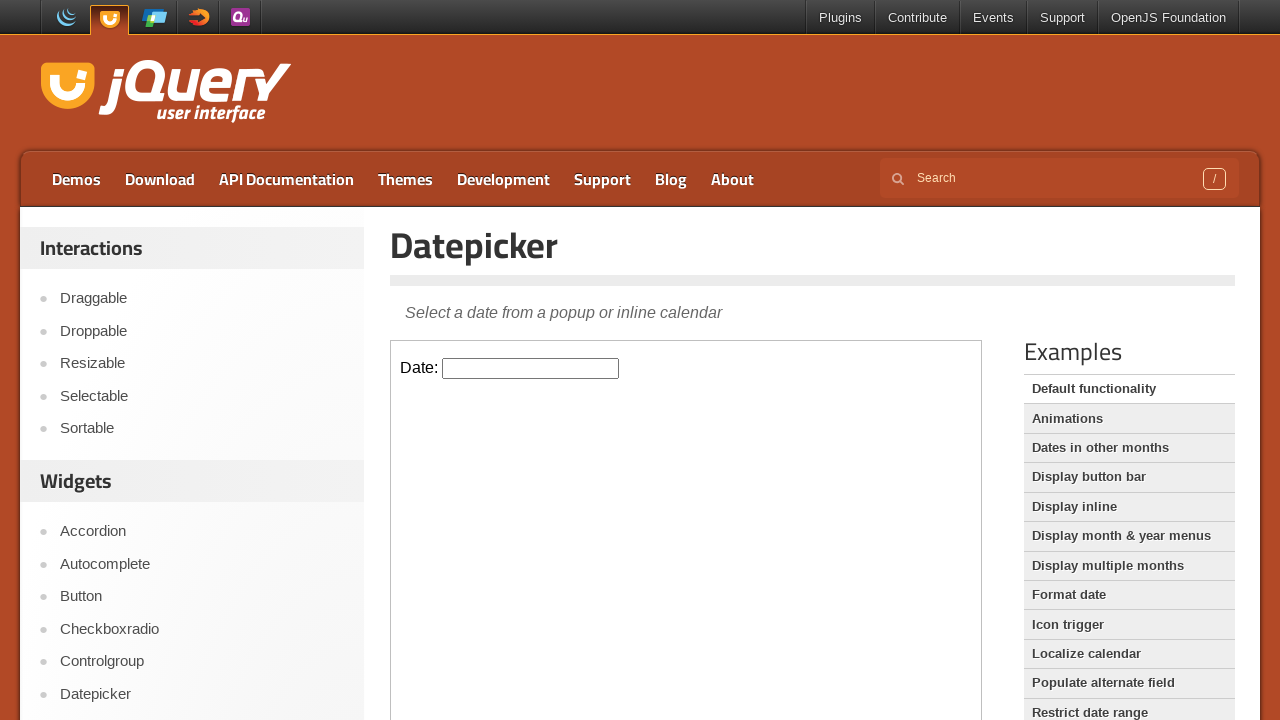

Waited for page to load (domcontentloaded)
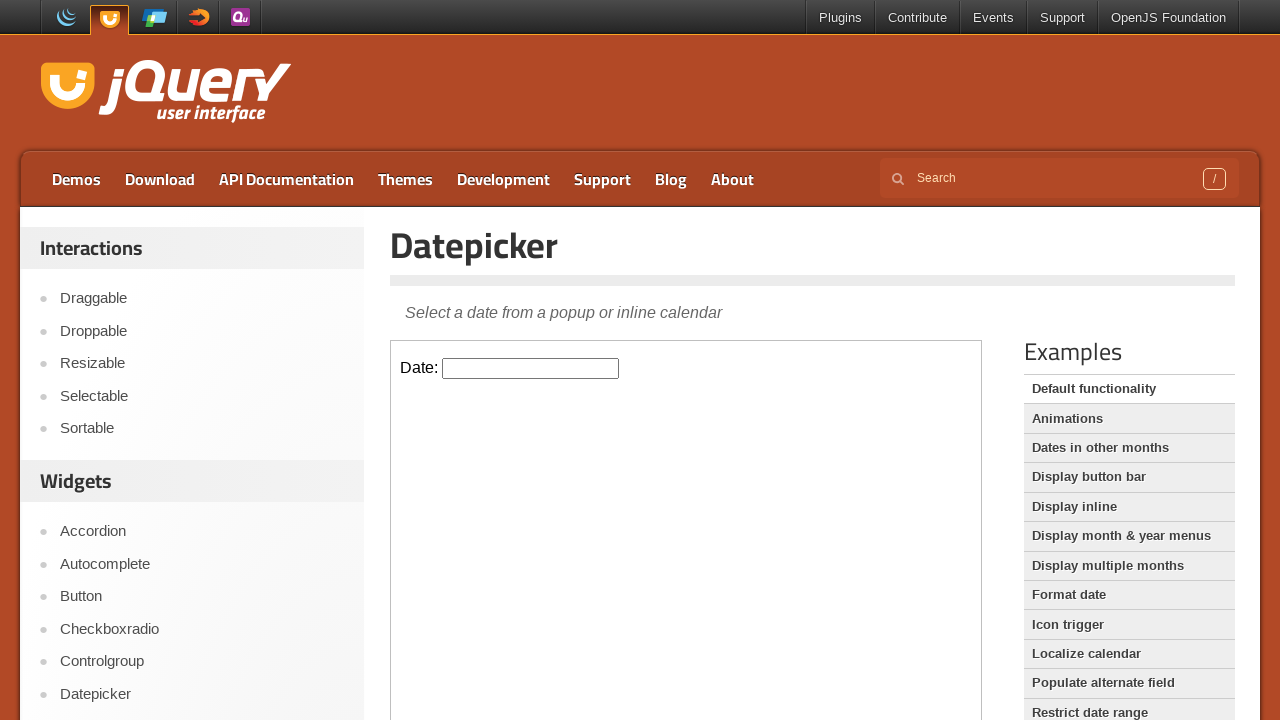

Located iframe containing datepicker demo
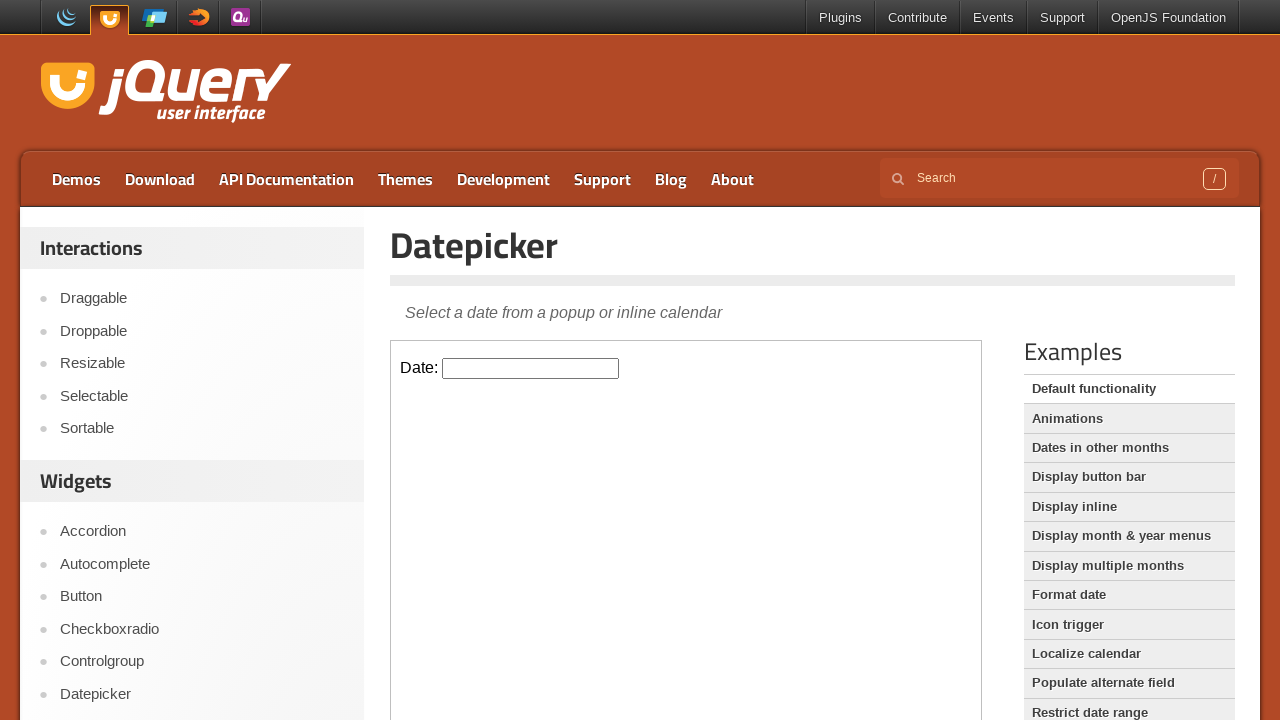

Clicked on datepicker input field to open calendar at (531, 368) on xpath=//iframe >> internal:control=enter-frame >> #datepicker >> nth=0
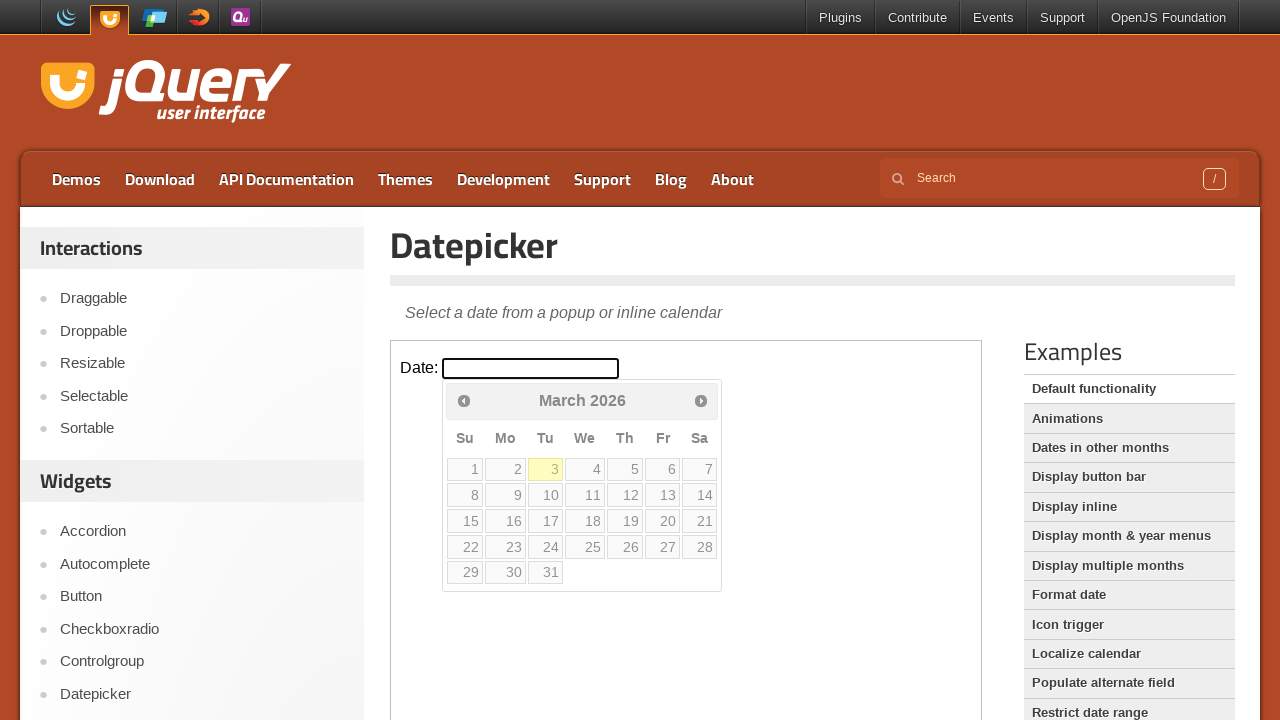

Waited 1000ms for datepicker calendar to appear
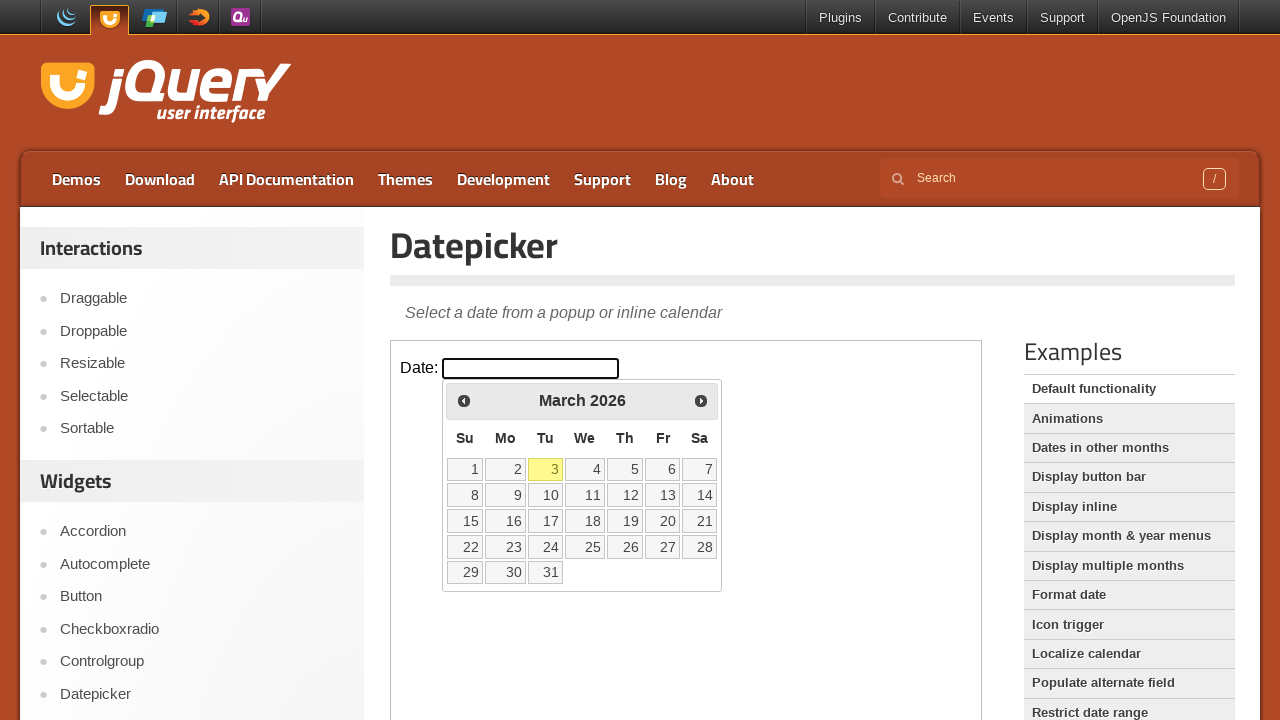

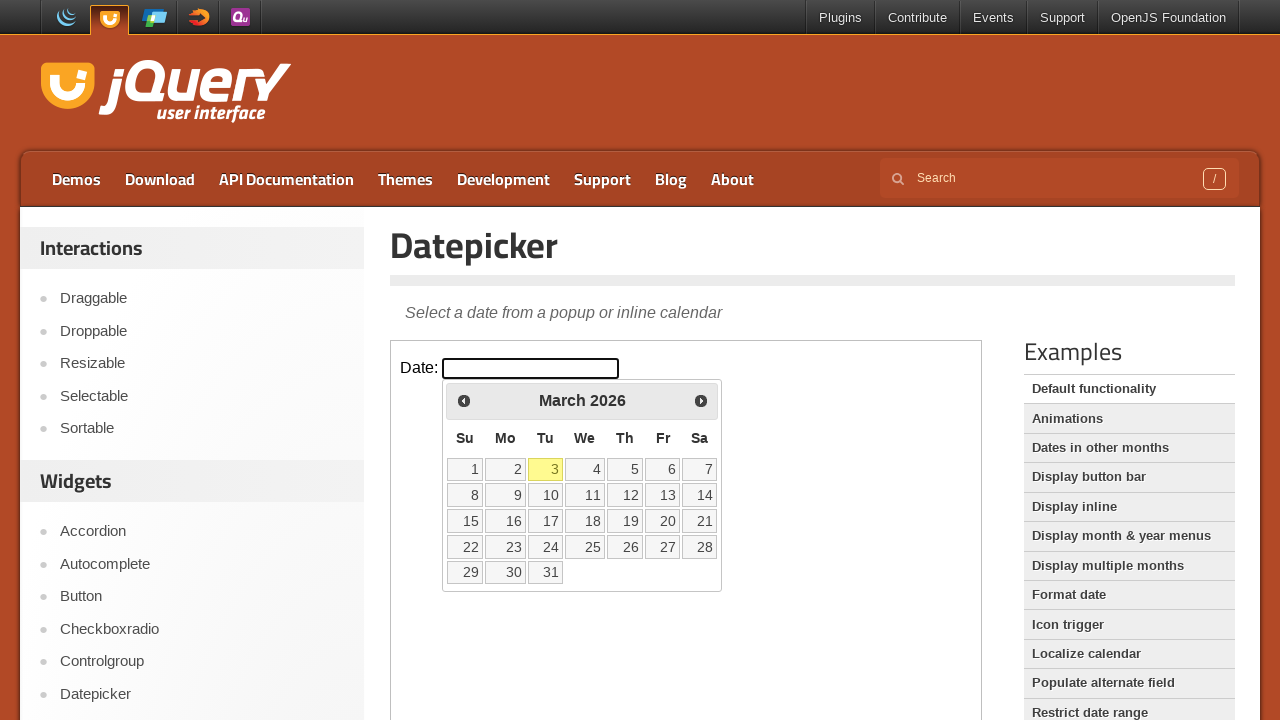